Tests an e-commerce flow by adding multiple vegetables to cart, proceeding to checkout, and applying a promo code

Starting URL: https://rahulshettyacademy.com/seleniumPractise/#/

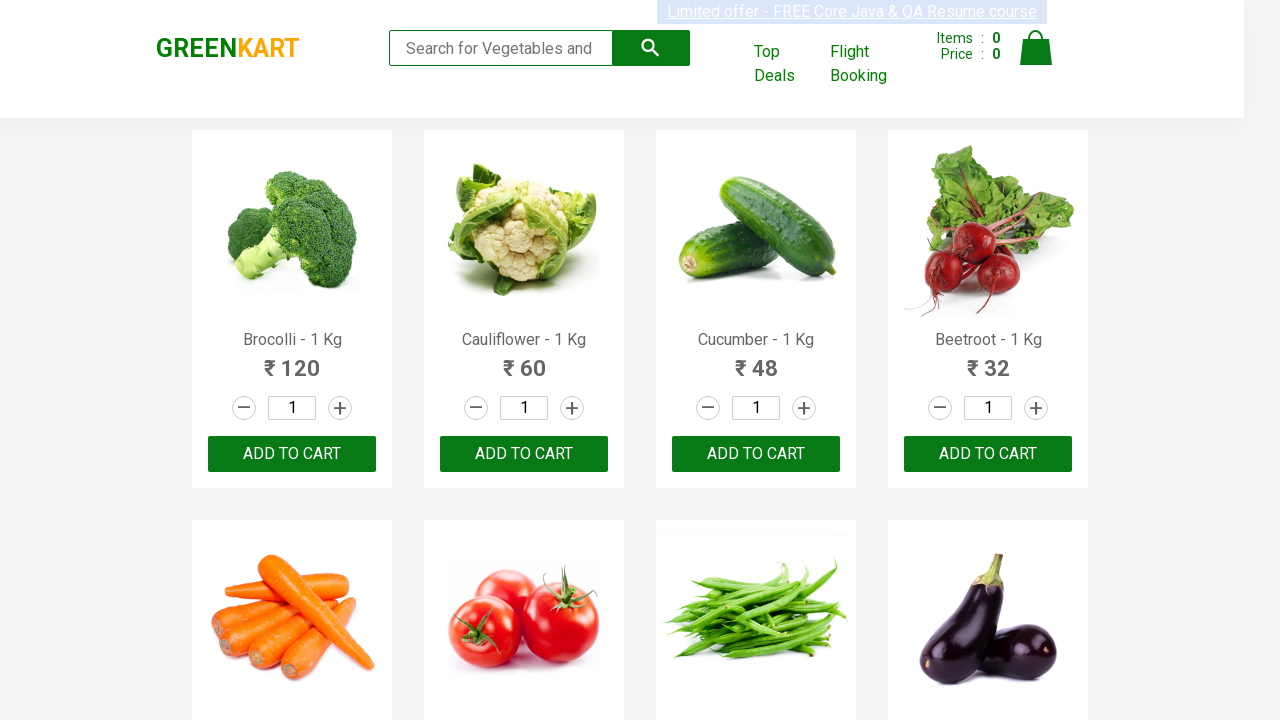

Waited for product names to load
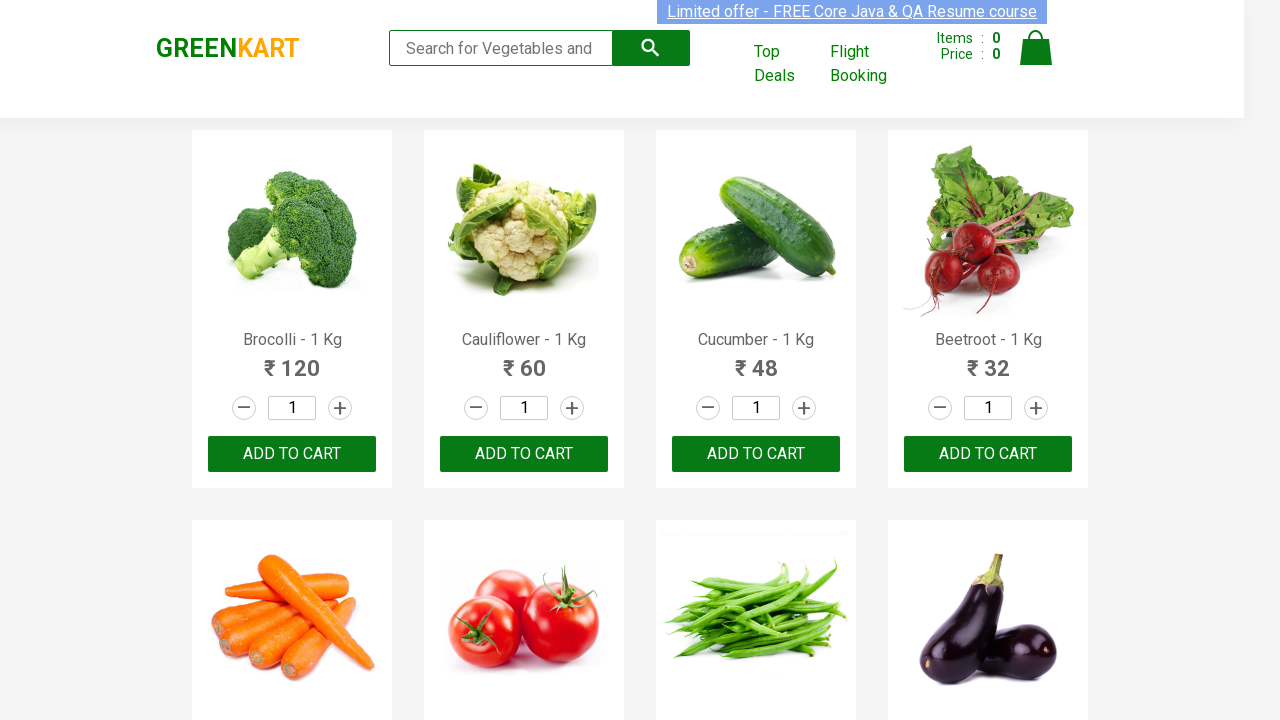

Retrieved all product elements from page
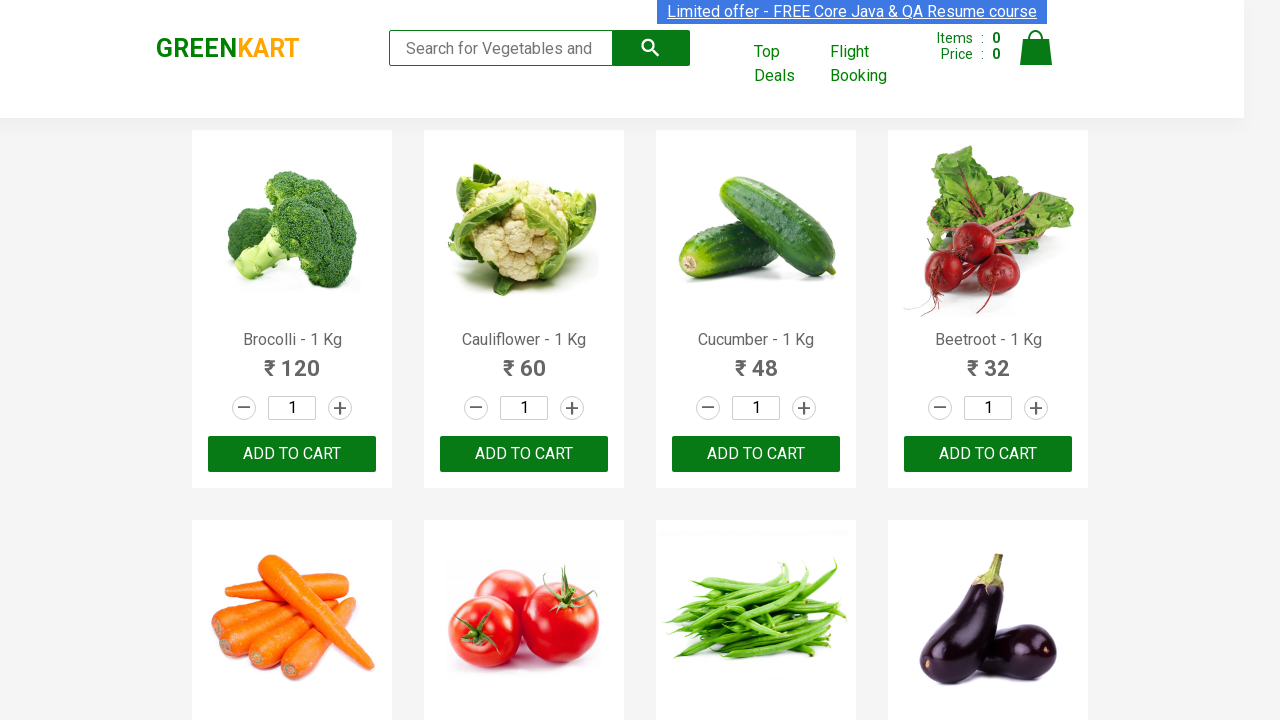

Read product text at index 0: 'Brocolli - 1 Kg'
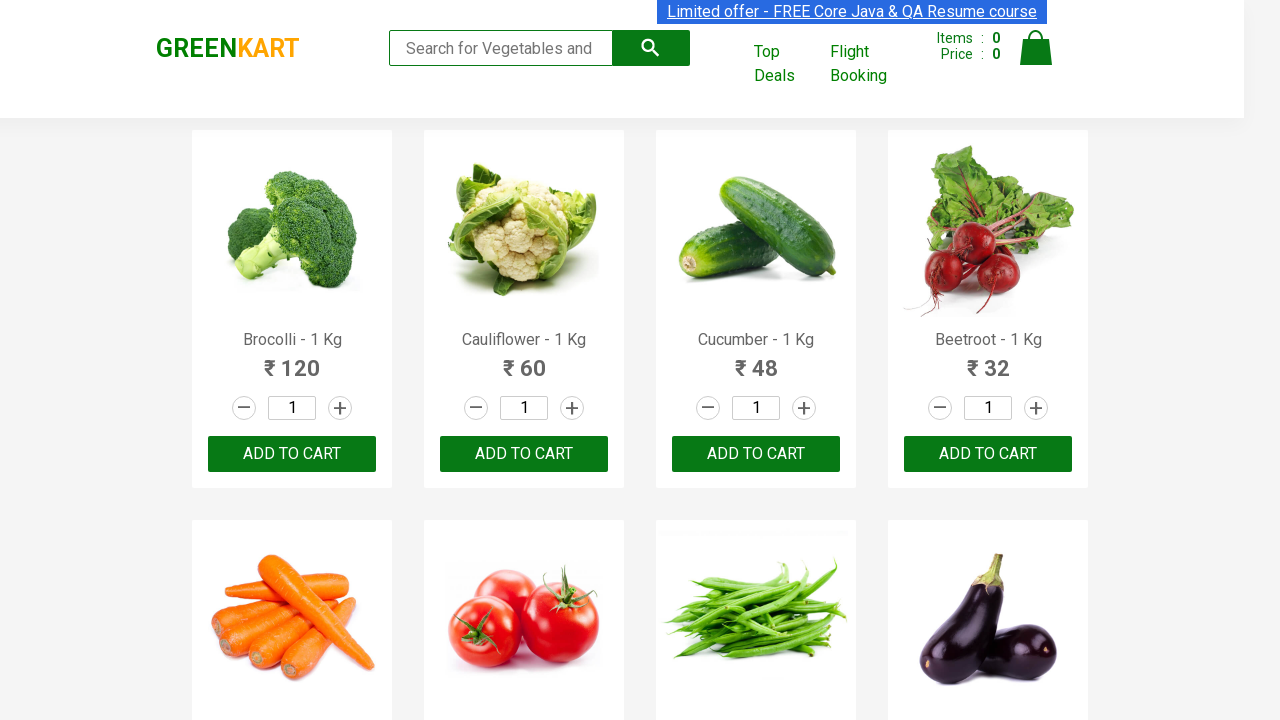

Clicked ADD TO CART button for 'Brocolli'
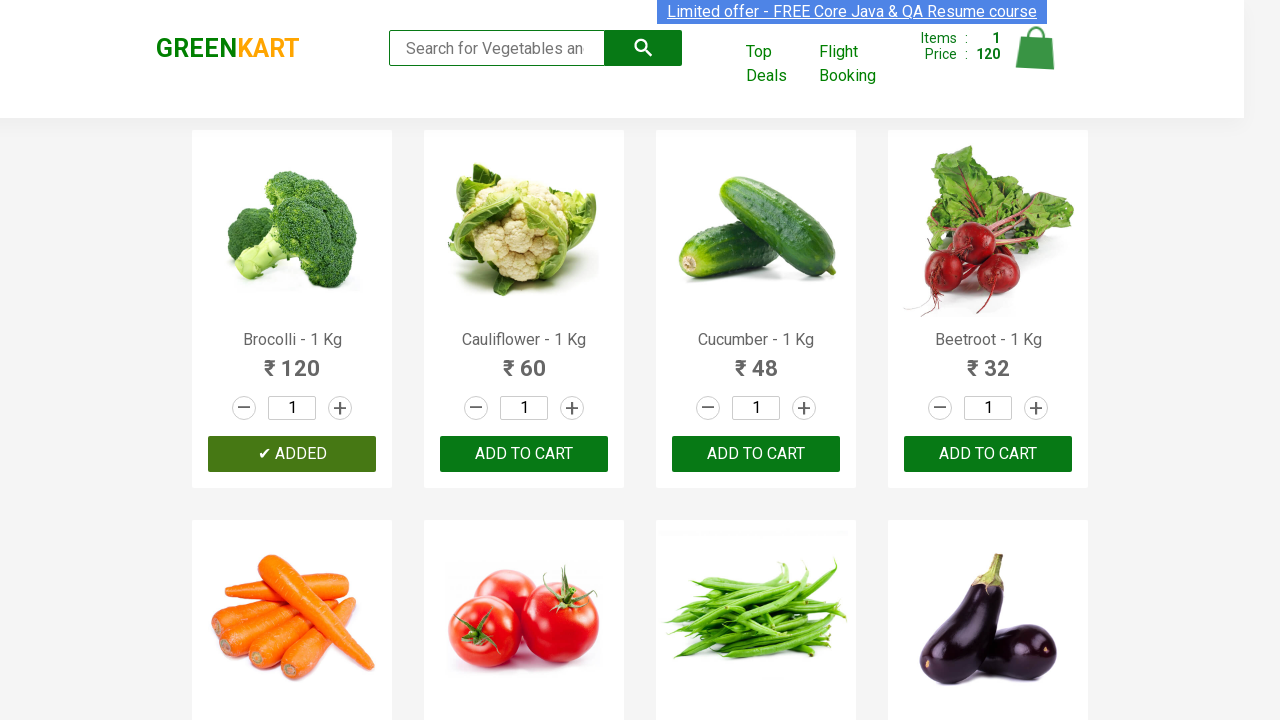

Read product text at index 1: 'Cauliflower - 1 Kg'
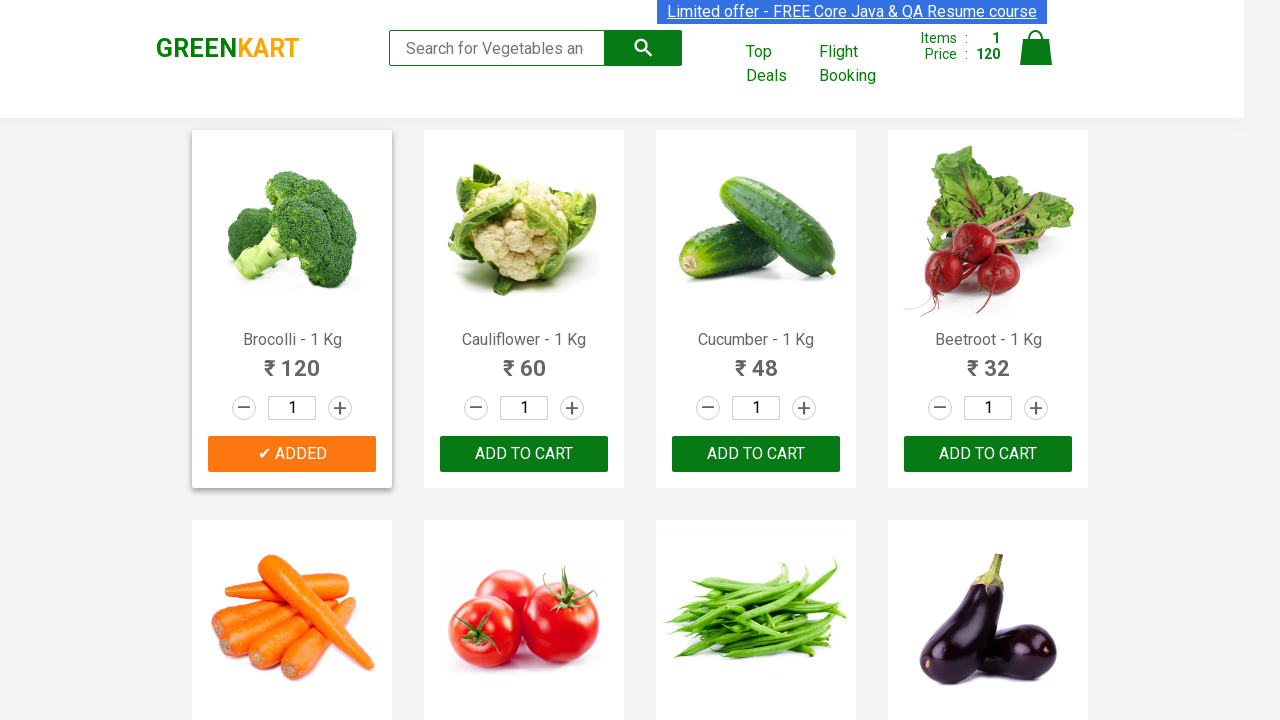

Clicked ADD TO CART button for 'Cauliflower'
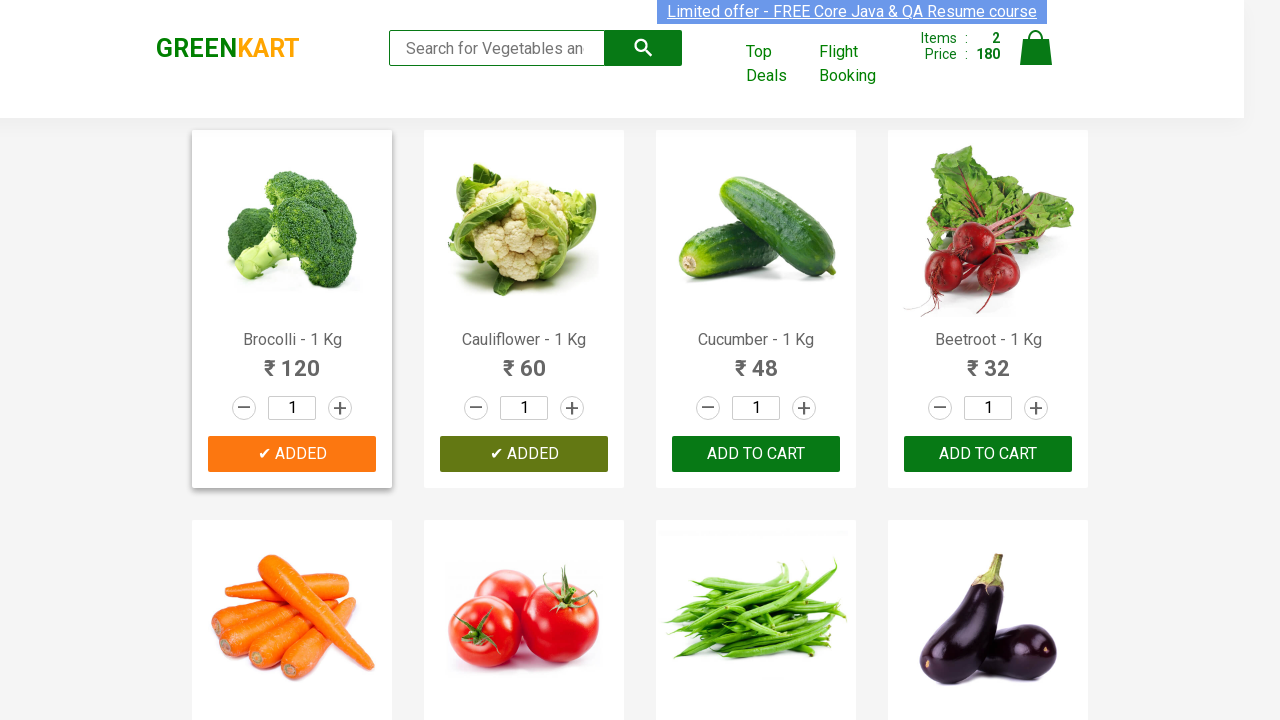

Read product text at index 2: 'Cucumber - 1 Kg'
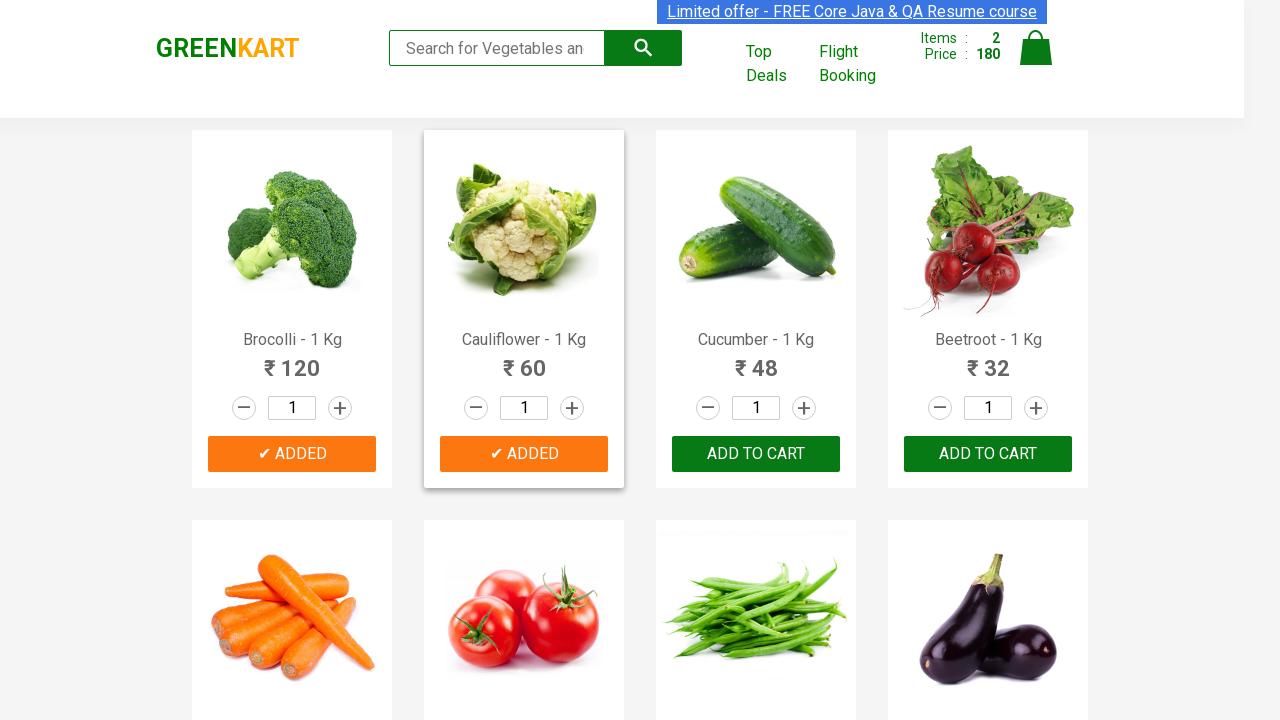

Clicked ADD TO CART button for 'Cucumber'
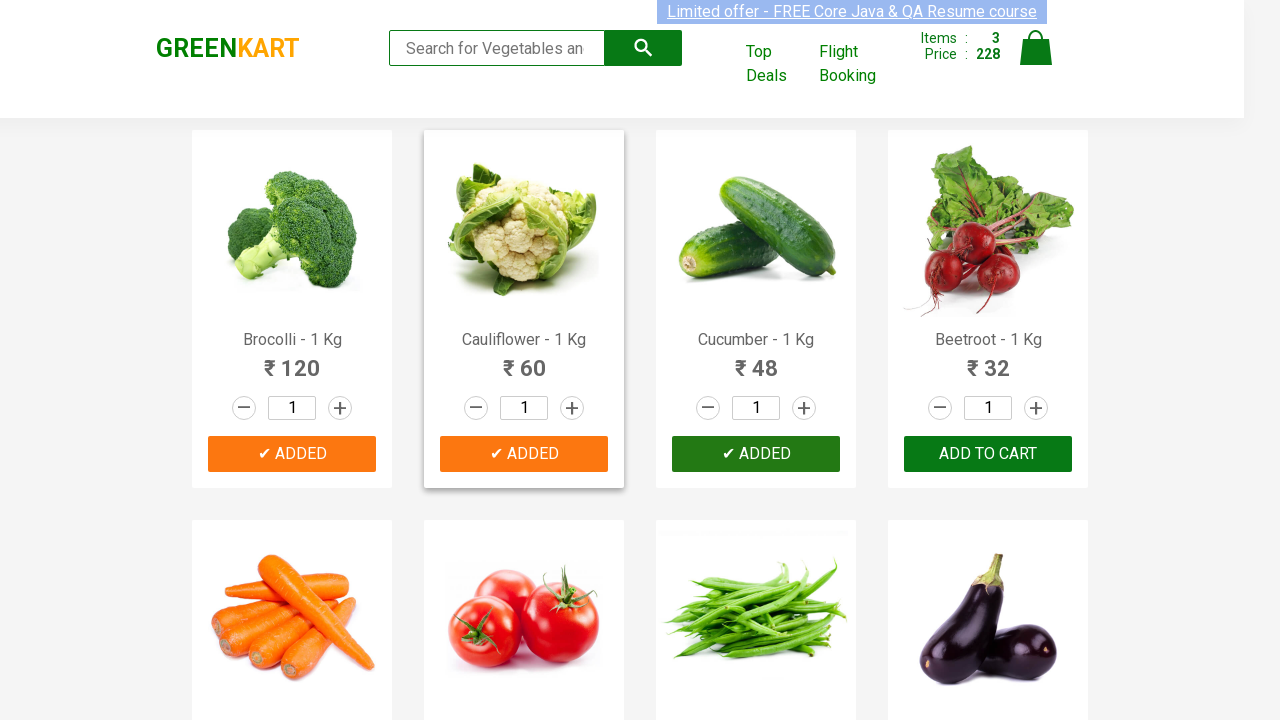

Read product text at index 3: 'Beetroot - 1 Kg'
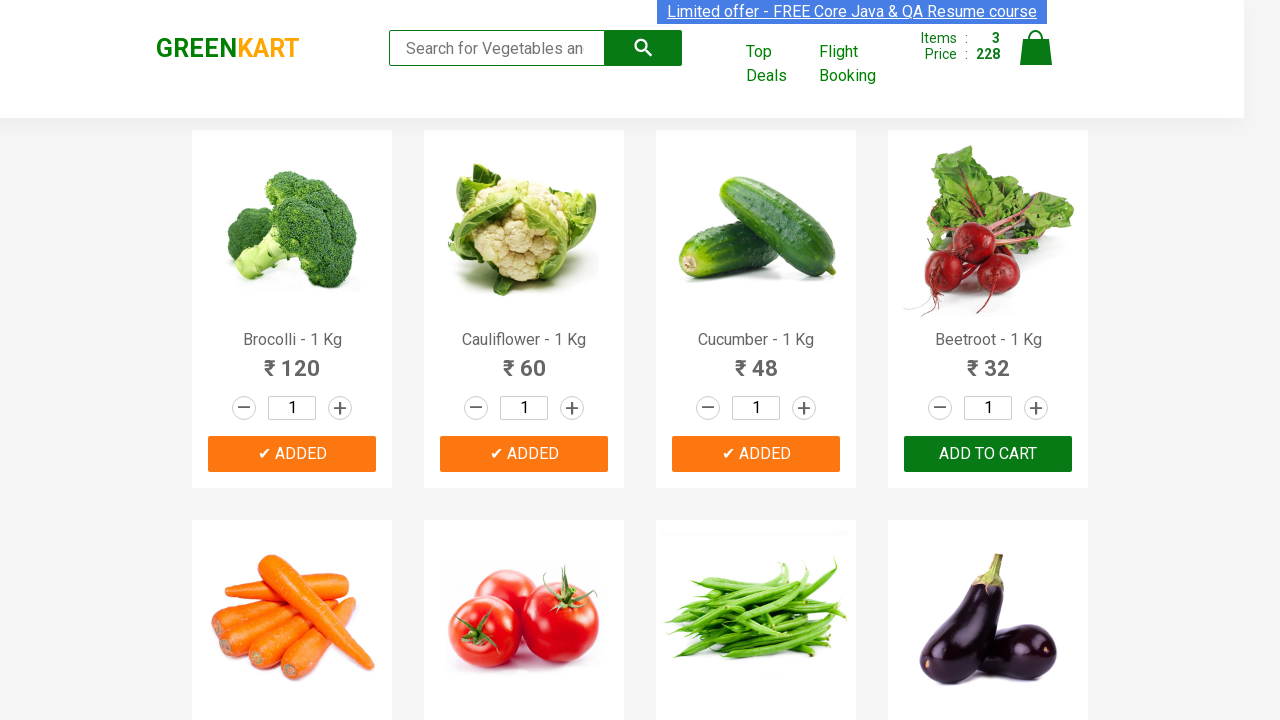

Clicked ADD TO CART button for 'Beetroot'
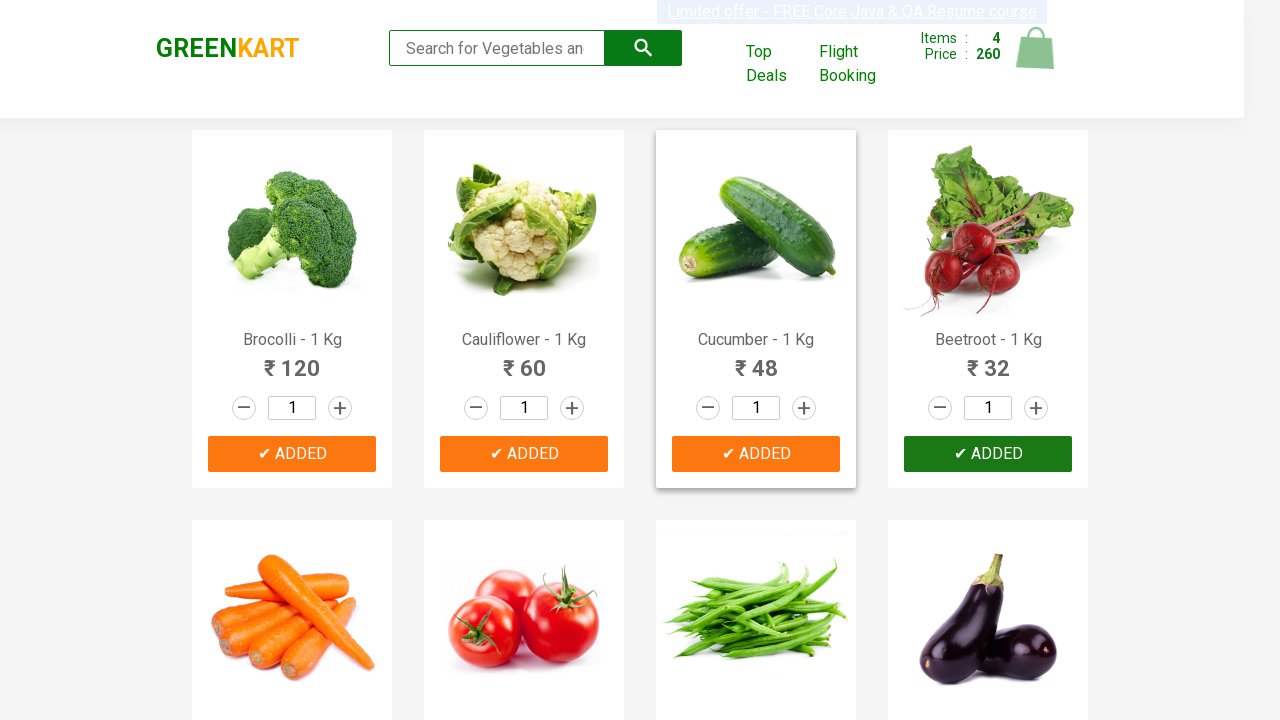

Clicked on cart icon at (1036, 48) on img[alt='Cart']
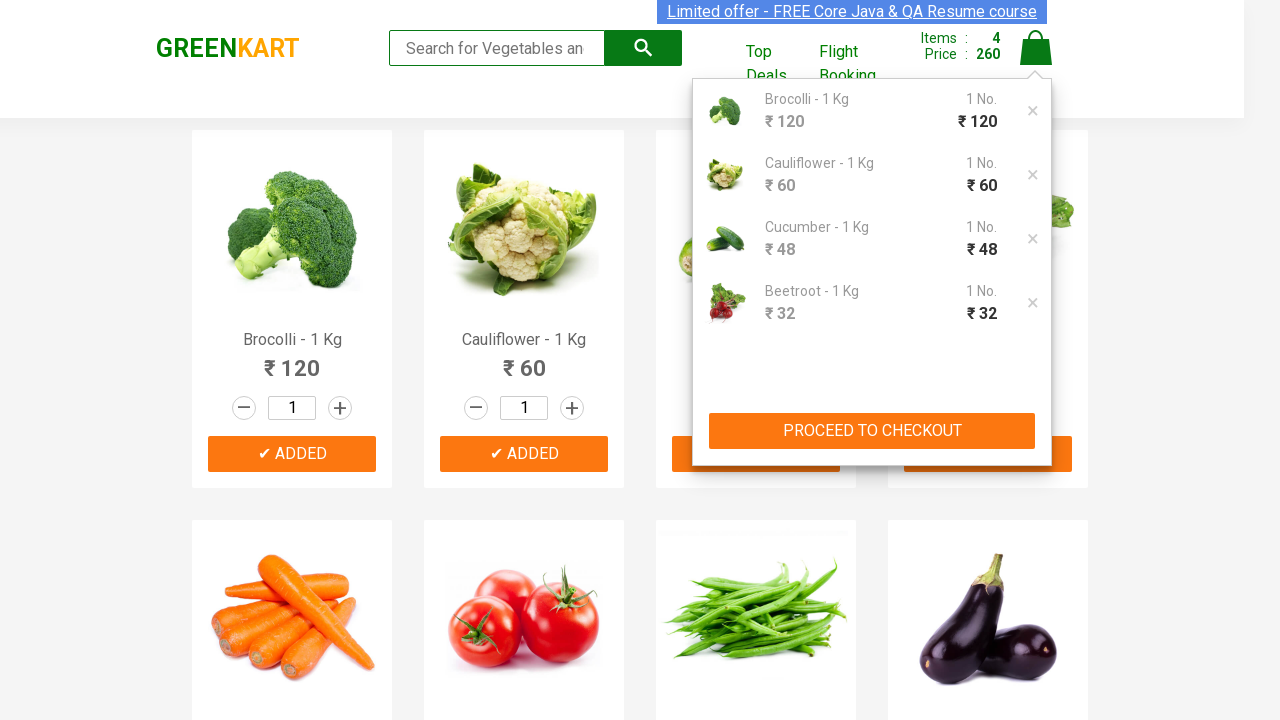

Clicked PROCEED TO CHECKOUT button at (872, 431) on xpath=//button[contains(text(),'PROCEED TO CHECKOUT')]
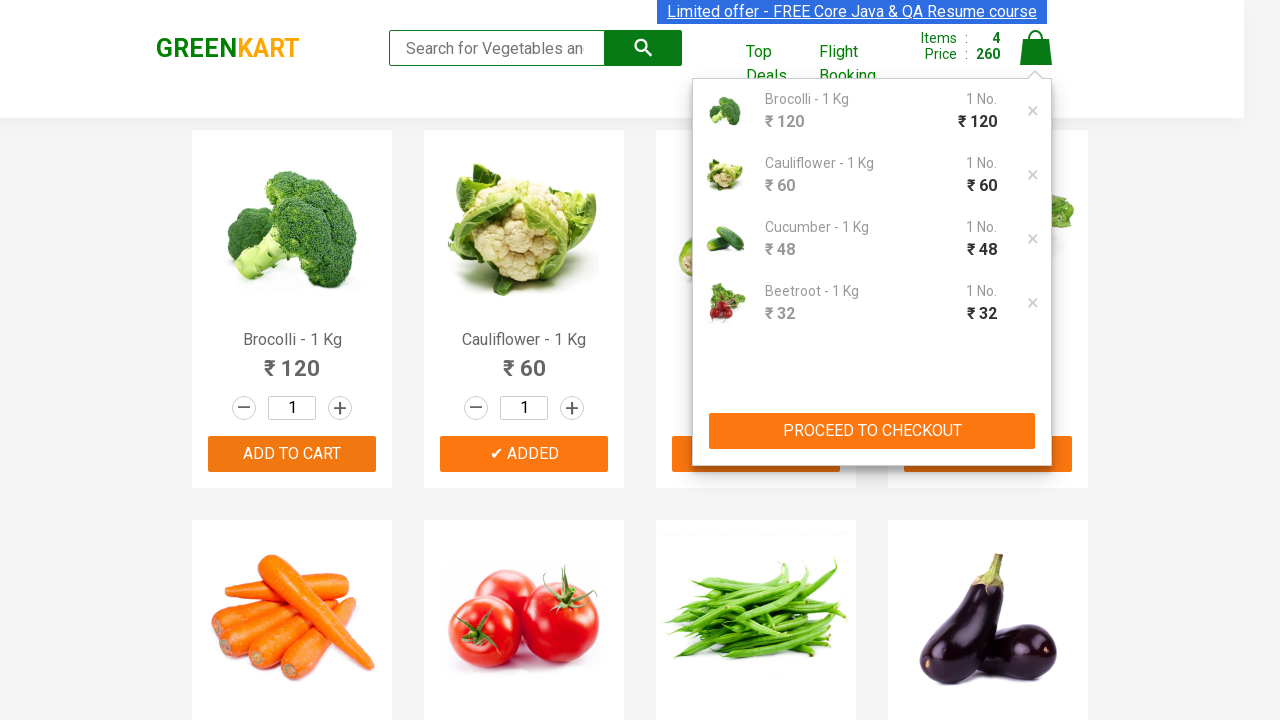

Entered promo code 'rahulshettyacademy' in promo code field on input.promoCode
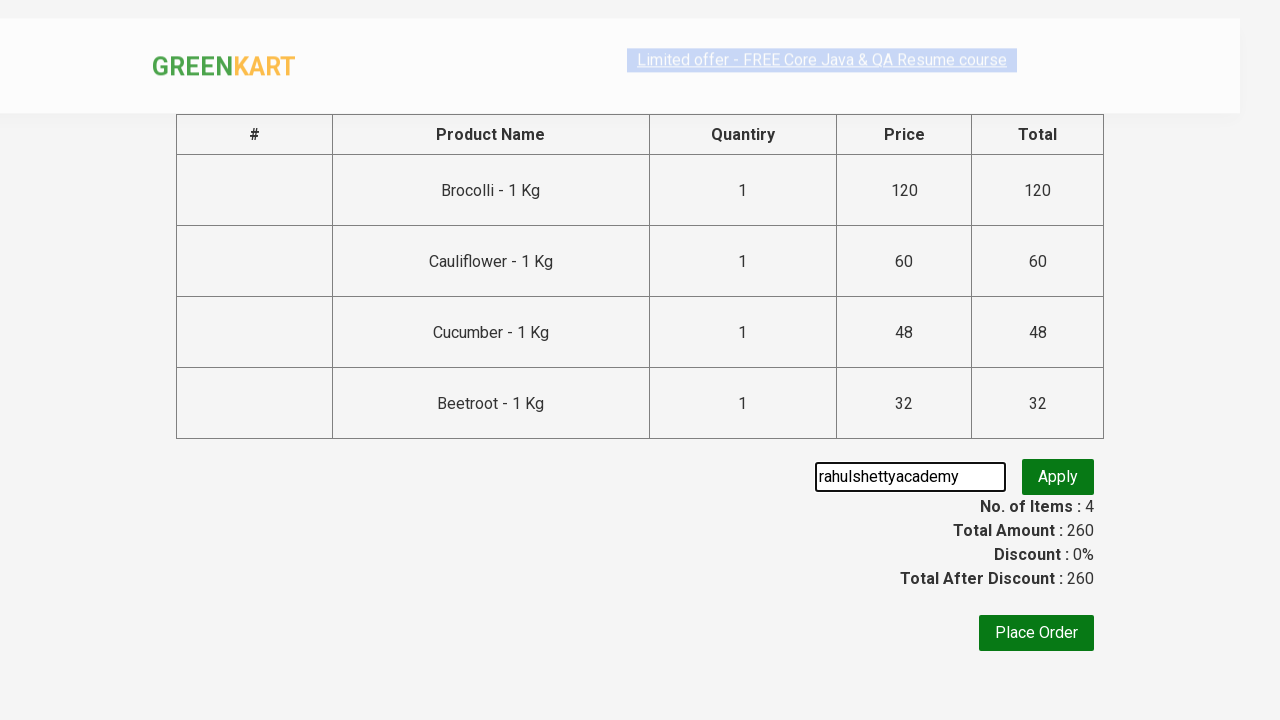

Clicked Apply promo button to apply discount code at (1058, 477) on button.promoBtn
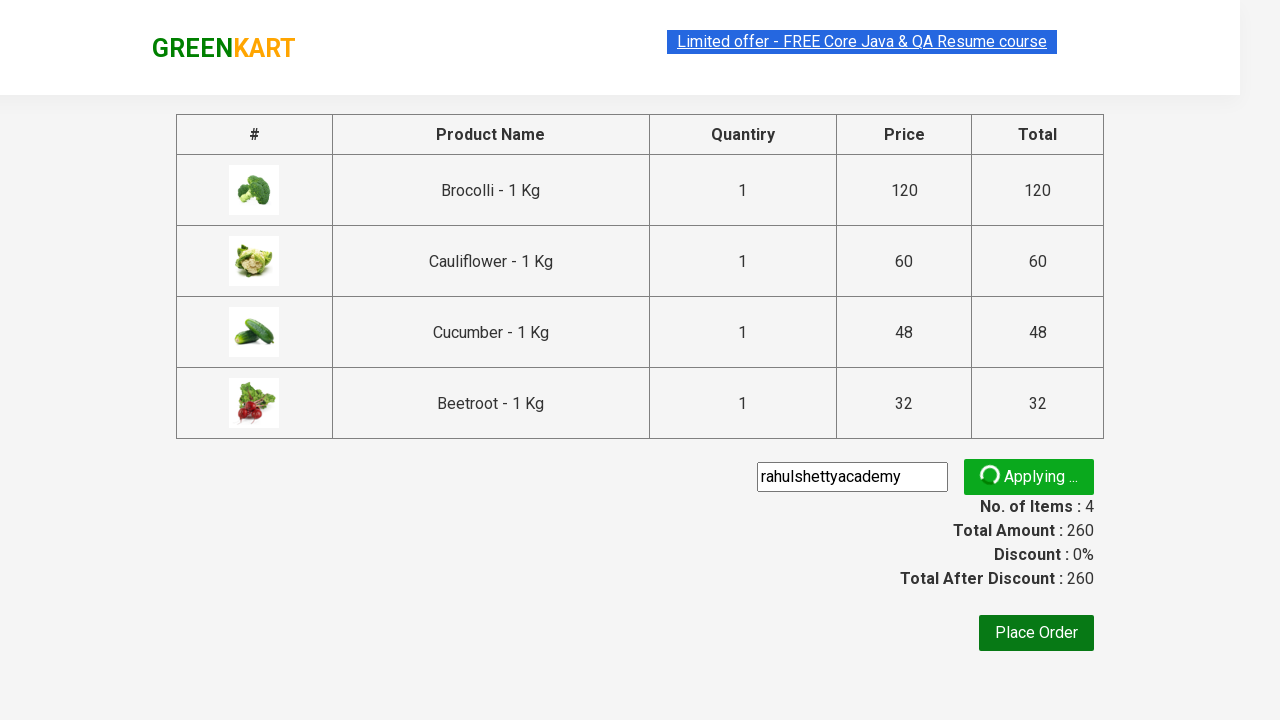

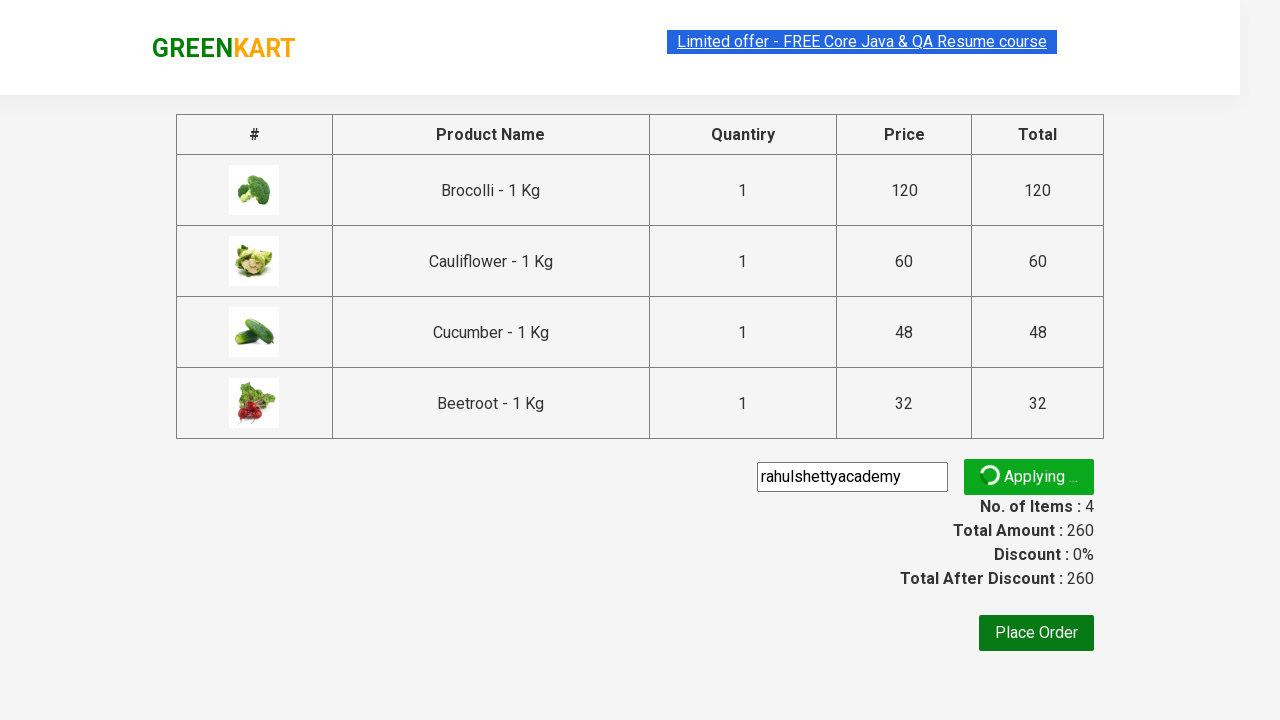